Tests navigation to the "mina böcker" (my books) section and verifies the empty state message is displayed

Starting URL: https://tap-ht24-testverktyg.github.io/exam-template/

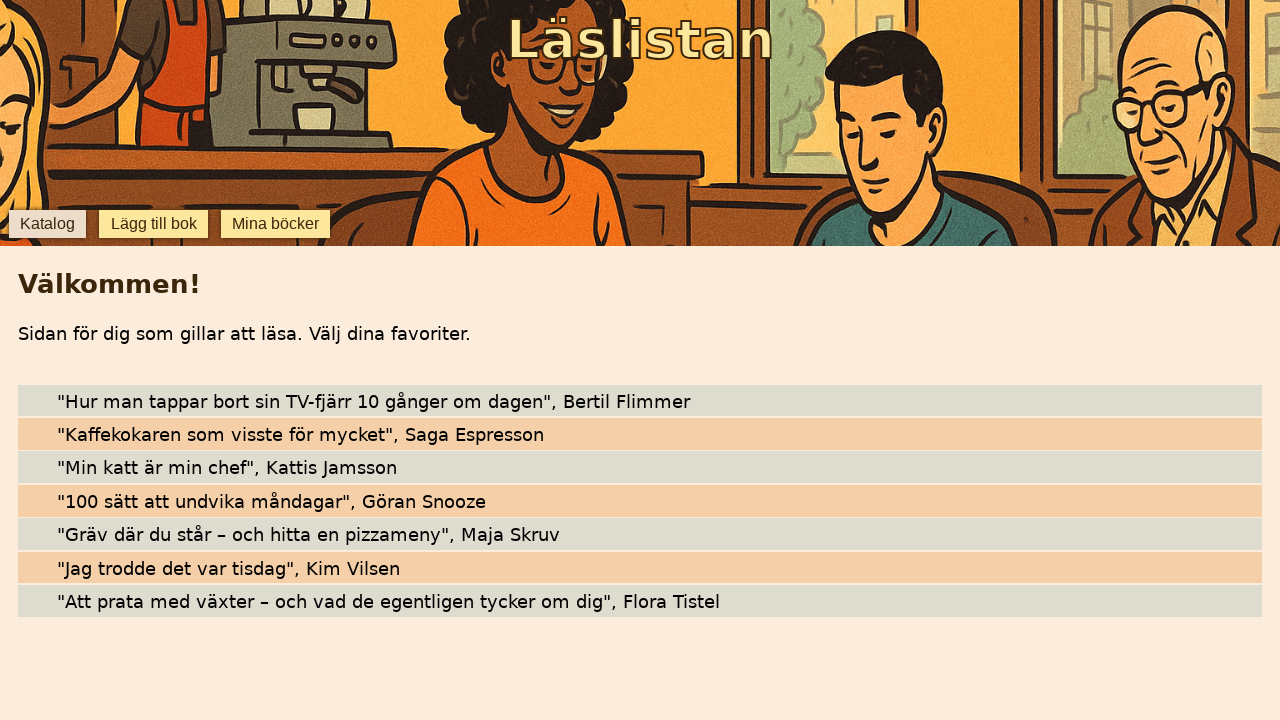

Clicked 'mina böcker' button to navigate to my books section at (276, 224) on internal:role=button[name="mina böcker"i]
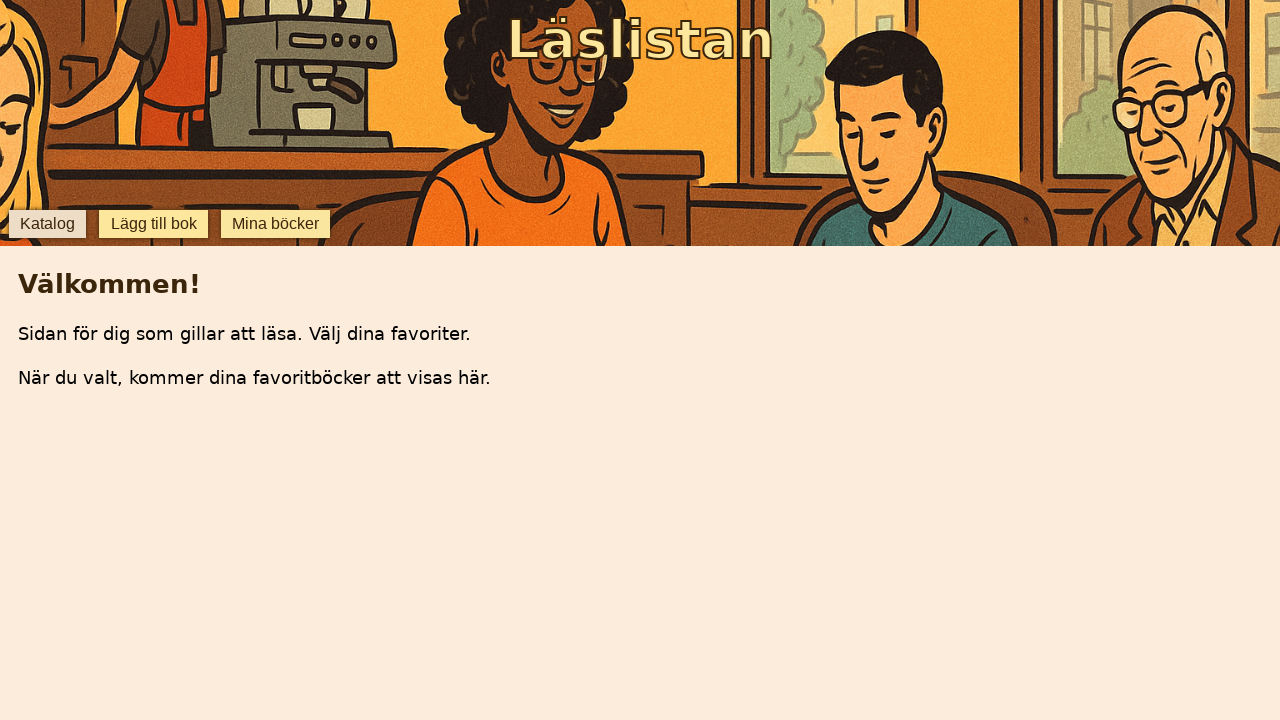

Empty state message displayed: 'när du valt, kommer dina favoritböcker att visas här'
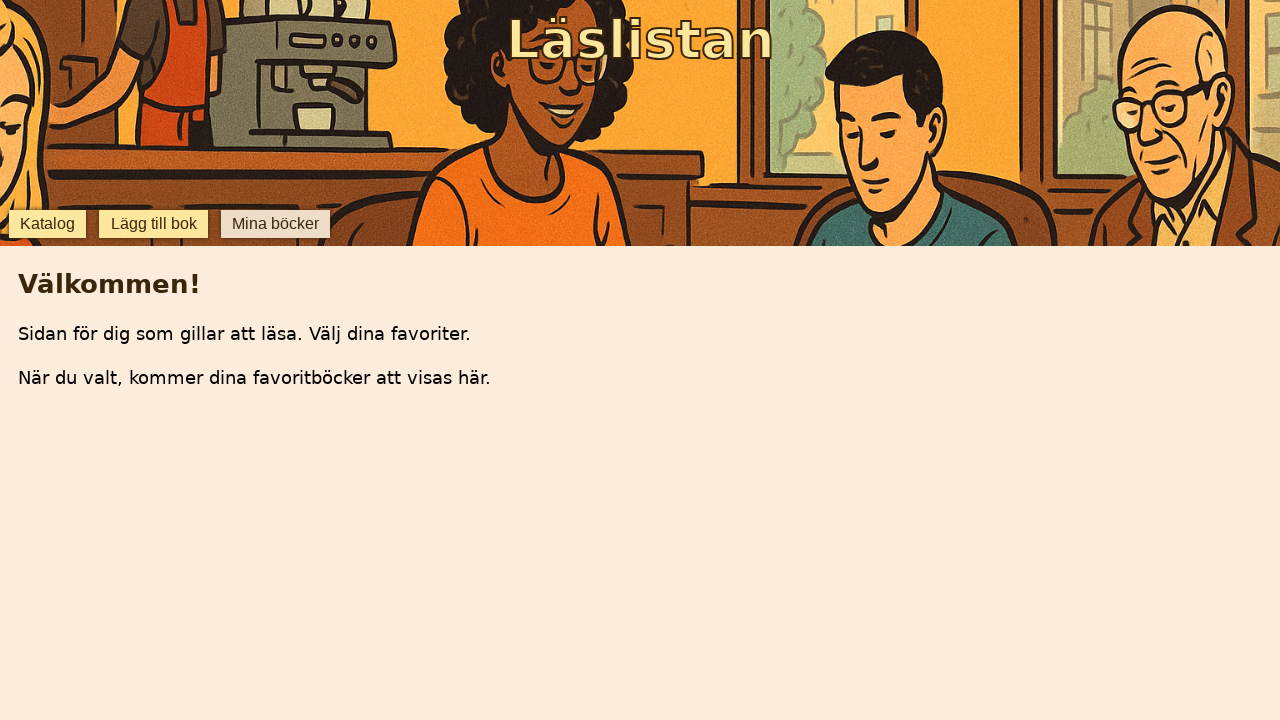

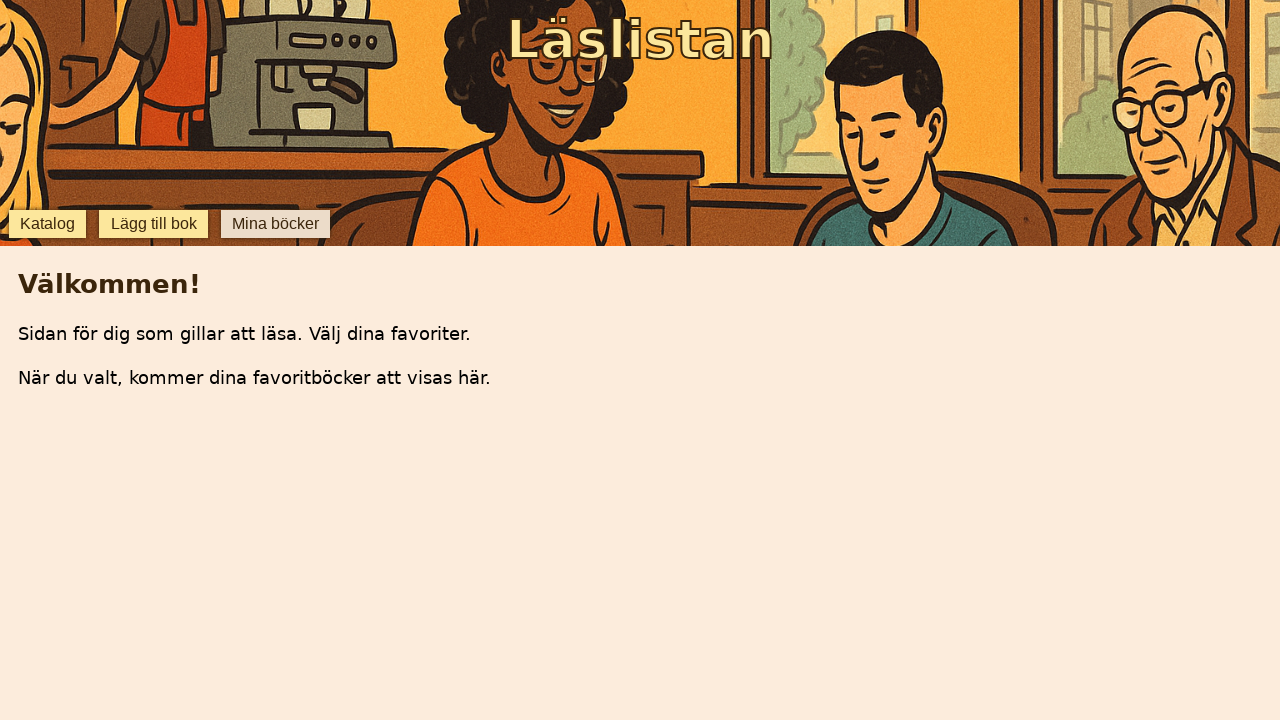